Tests a form submission with dynamic attributes by filling in name, email, date, and additional details fields, then verifying the success message appears

Starting URL: https://training-support.net/webelements/dynamic-attributes

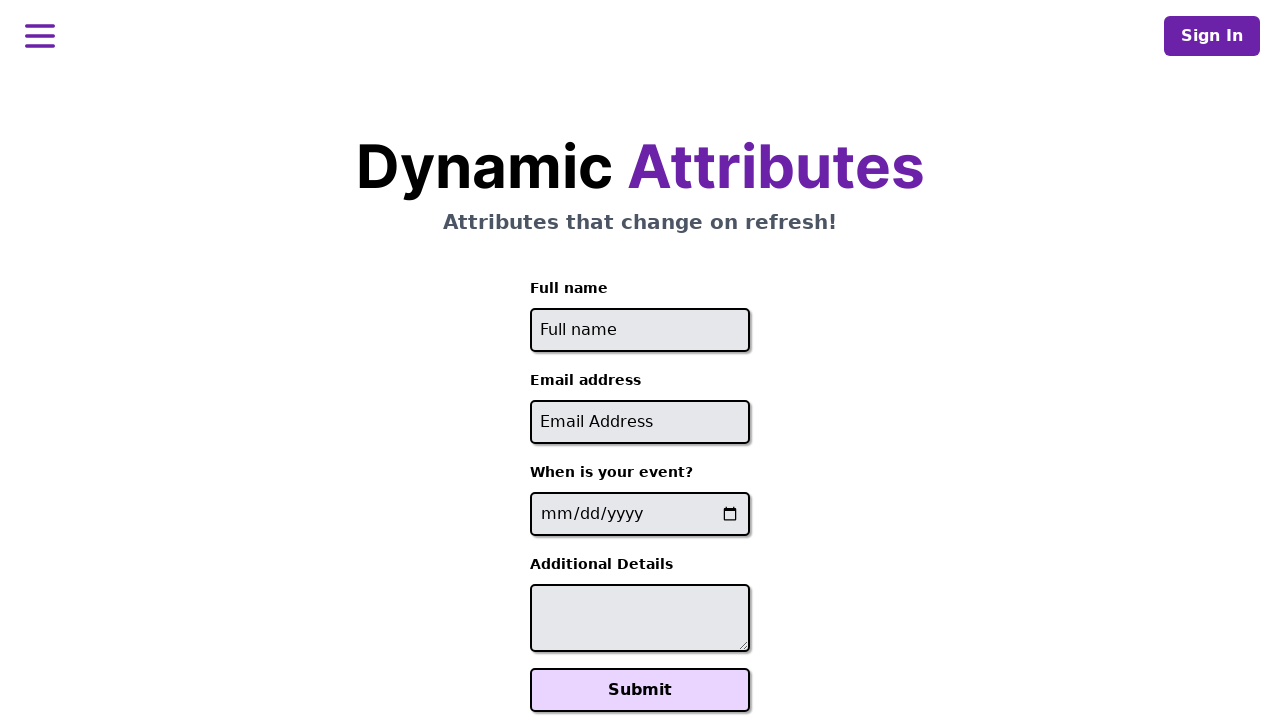

Filled full name field with 'Vyshnavi' on //input[contains(@name, 'full-name')]
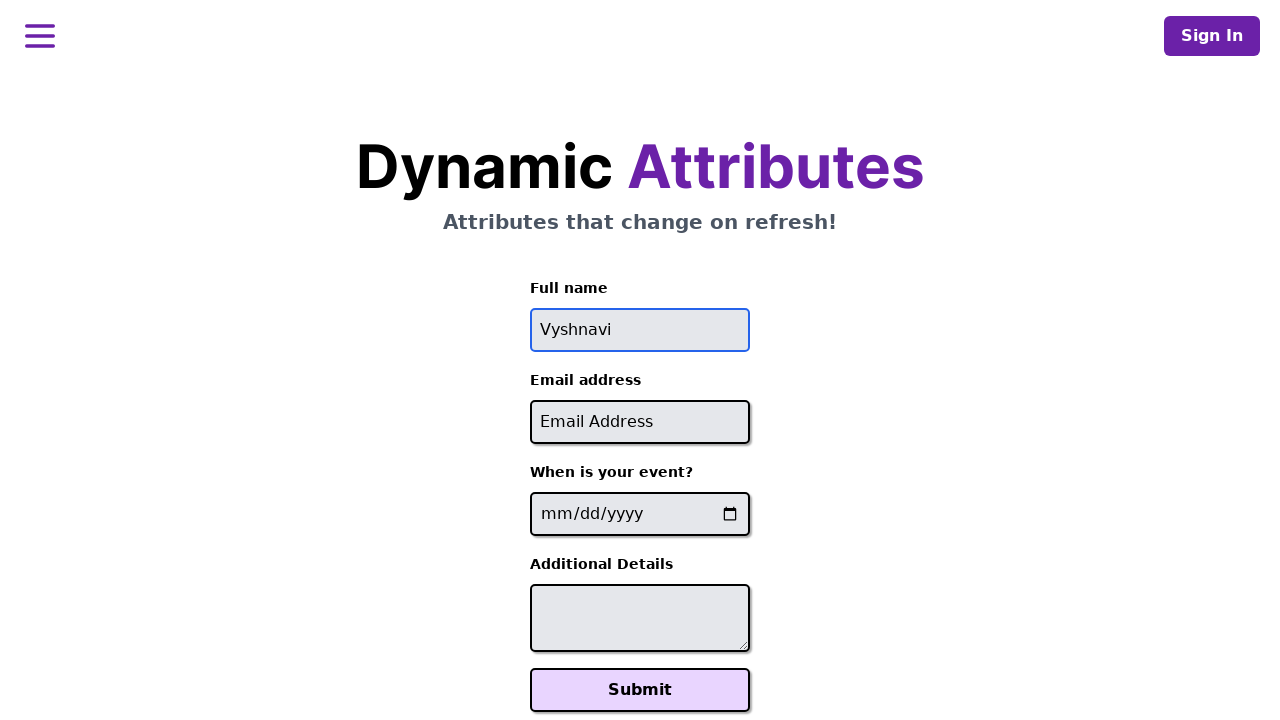

Filled email field with 'vyshnavi@gmail.com' on //input[contains(@name, '-email')]
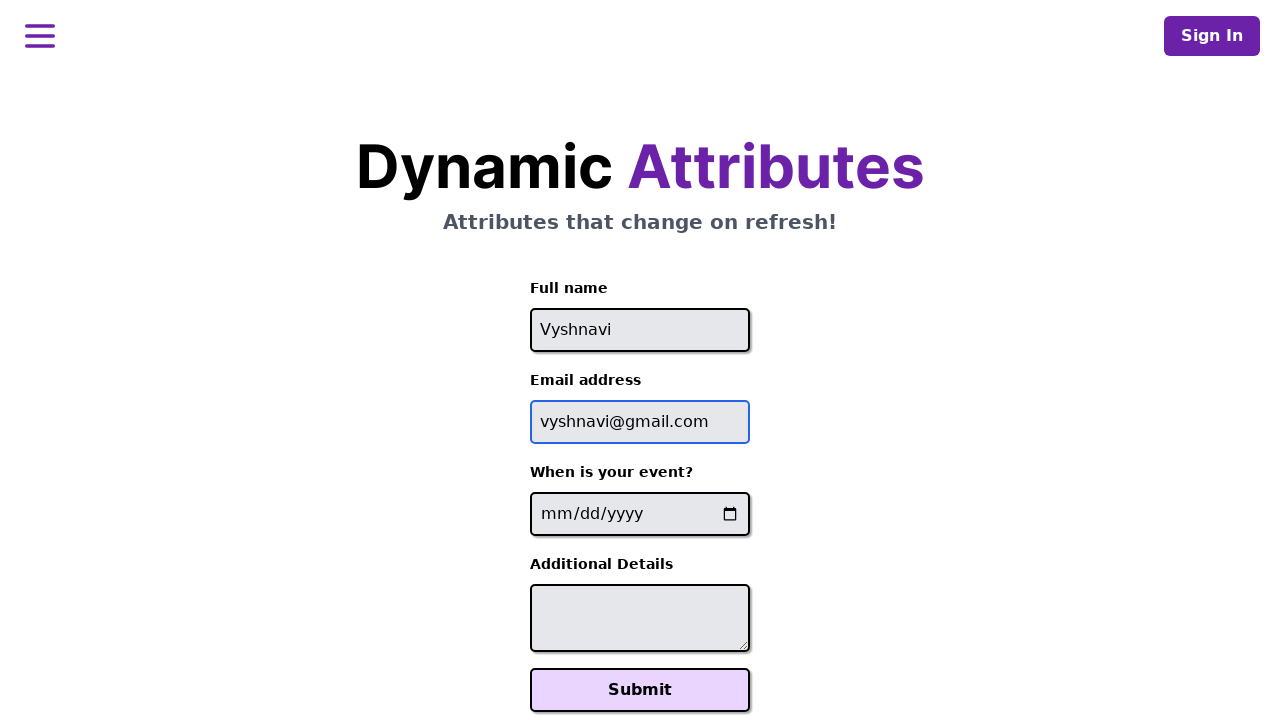

Filled event date field with '2025-01-08' on //input[contains(@name, '-event-date-')]
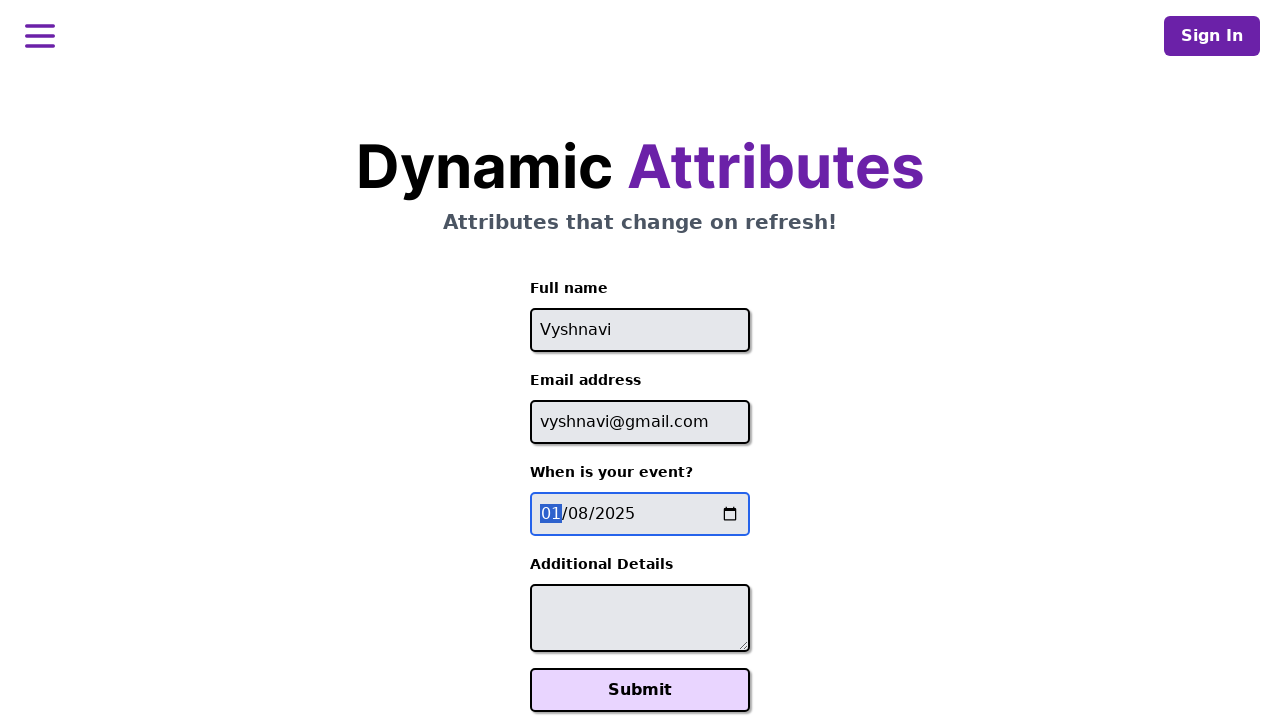

Filled additional details field with 'Full Stack Training' on //textarea[contains(@name, '-additional-details')]
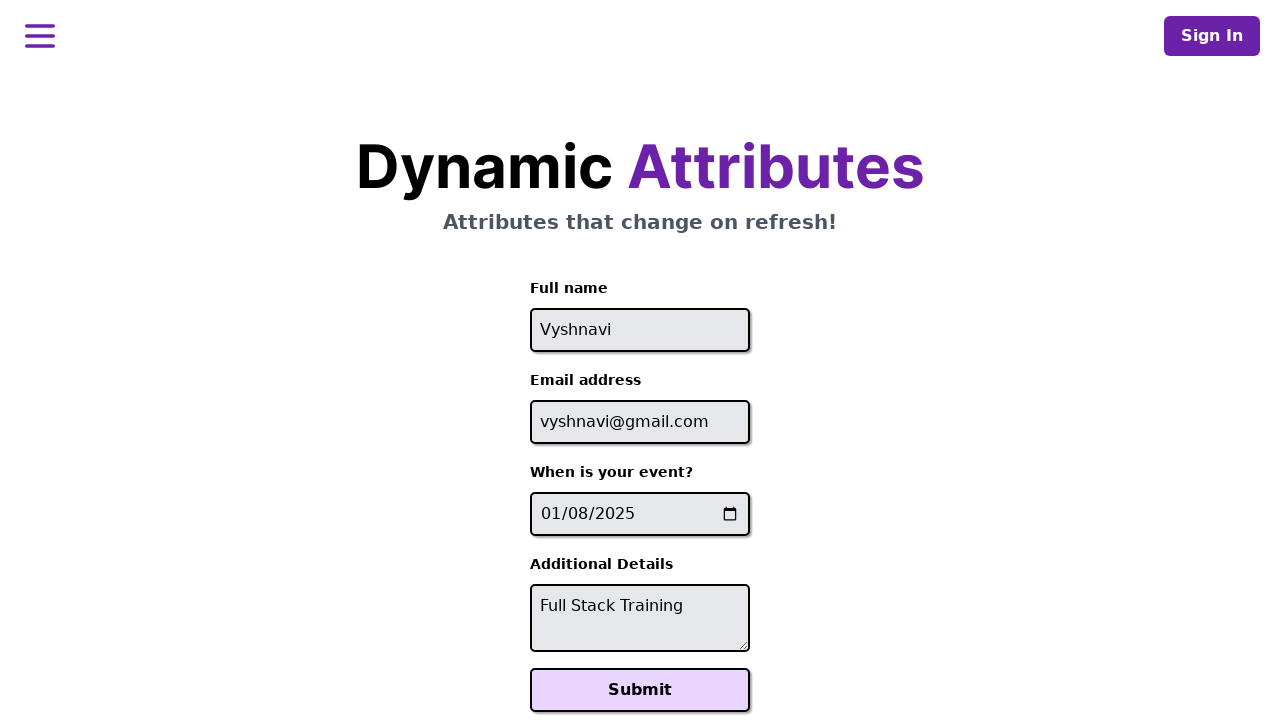

Clicked Submit button at (640, 690) on xpath=//button[contains(text(), 'Submit')]
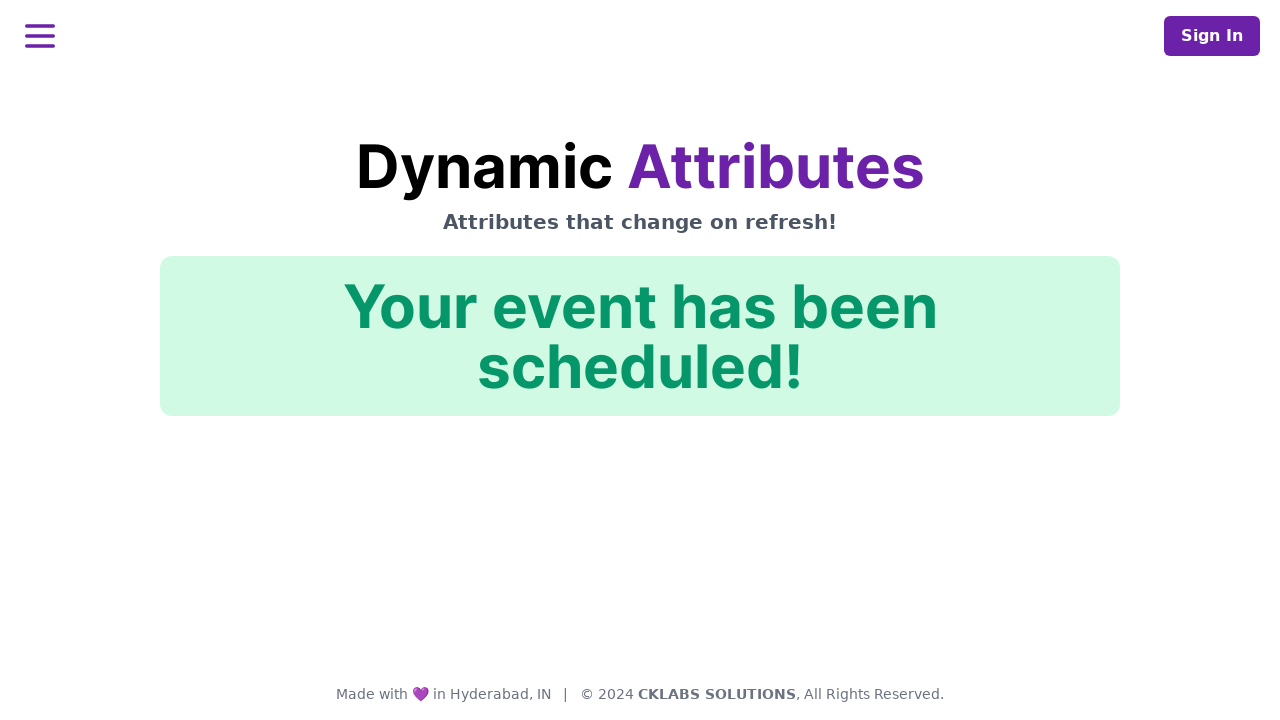

Success message appeared on the page
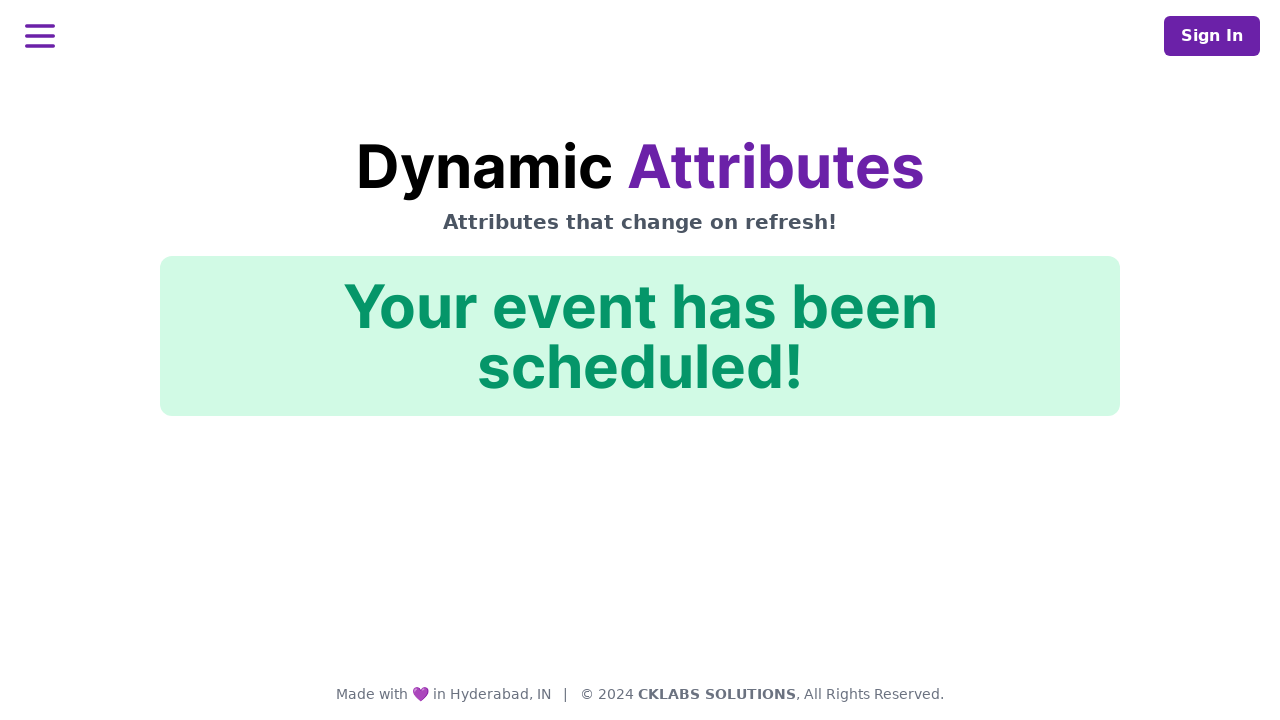

Success message: Your event has been scheduled!
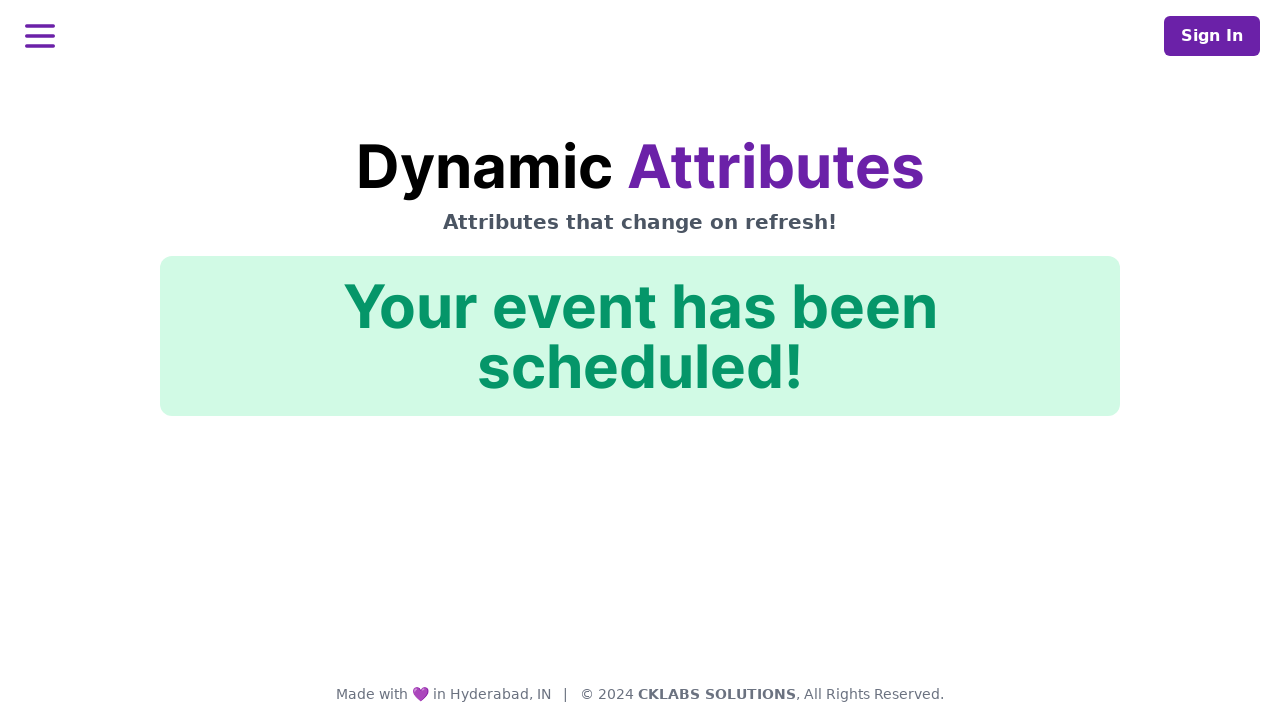

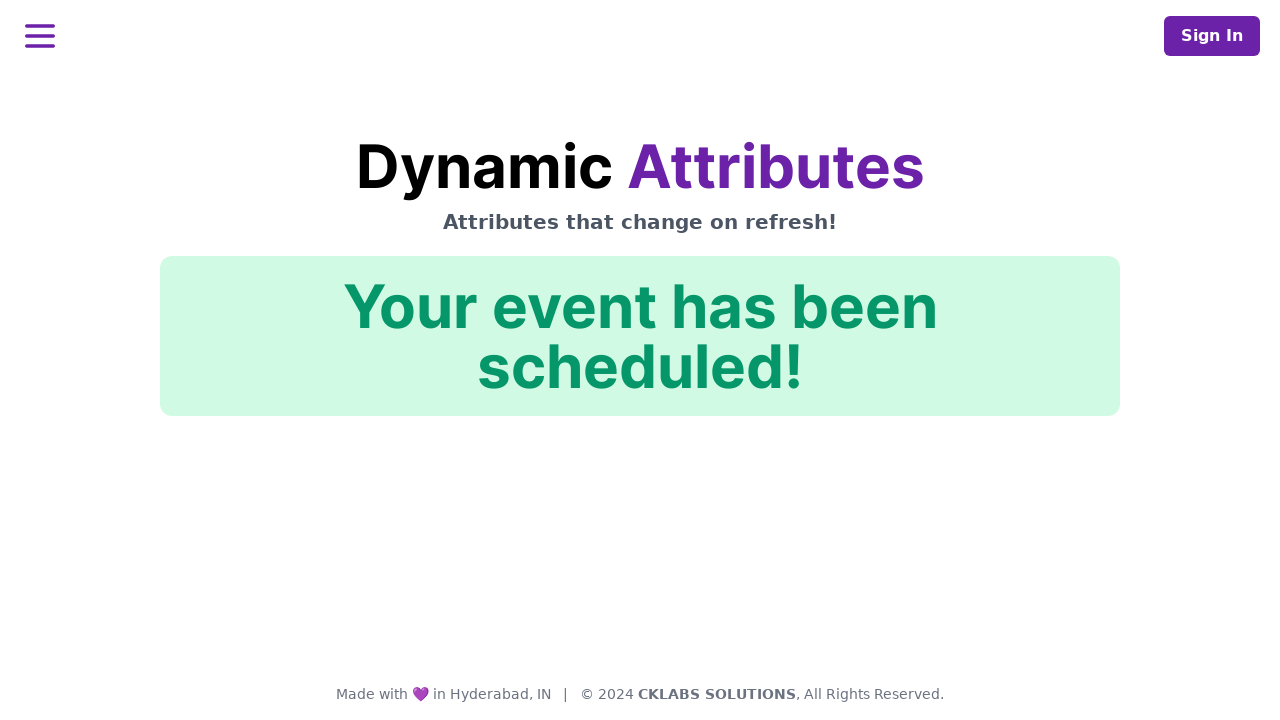